Tests switching to and accepting a JavaScript alert dialog by clicking a button that triggers the alert and then accepting it.

Starting URL: https://formy-project.herokuapp.com/switch-window

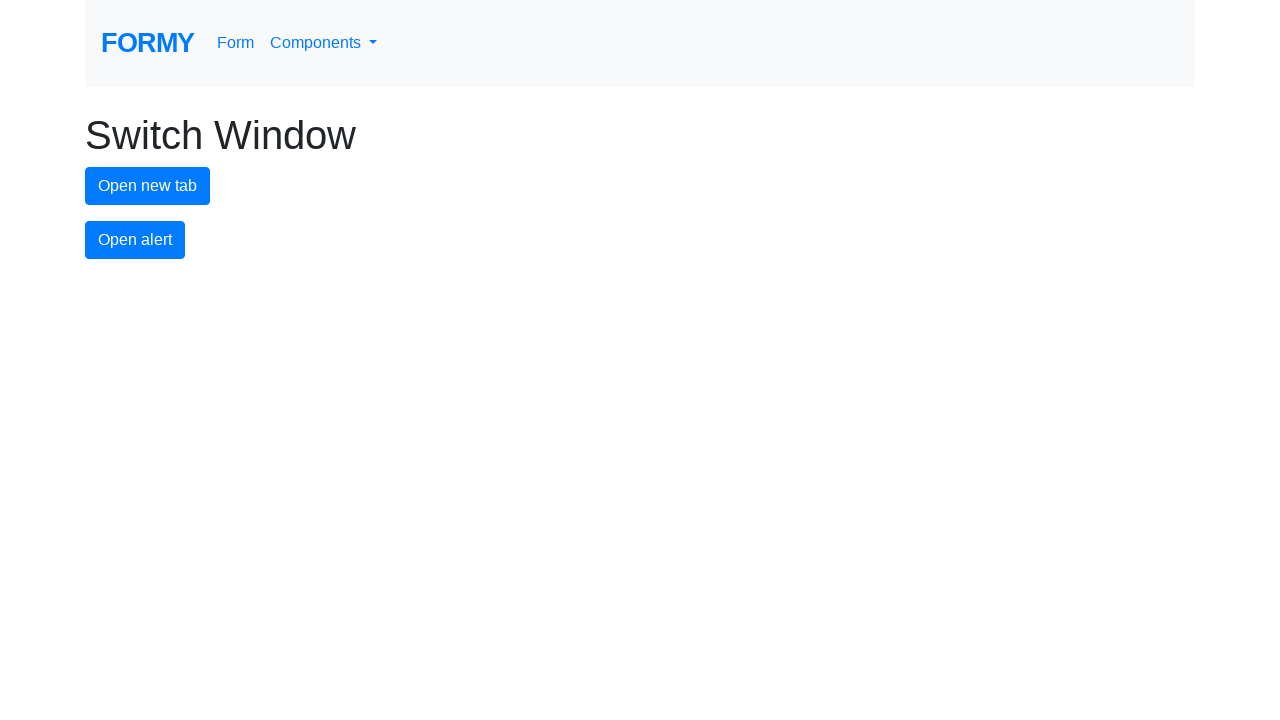

Clicked the alert button to trigger JavaScript alert dialog at (135, 240) on #alert-button
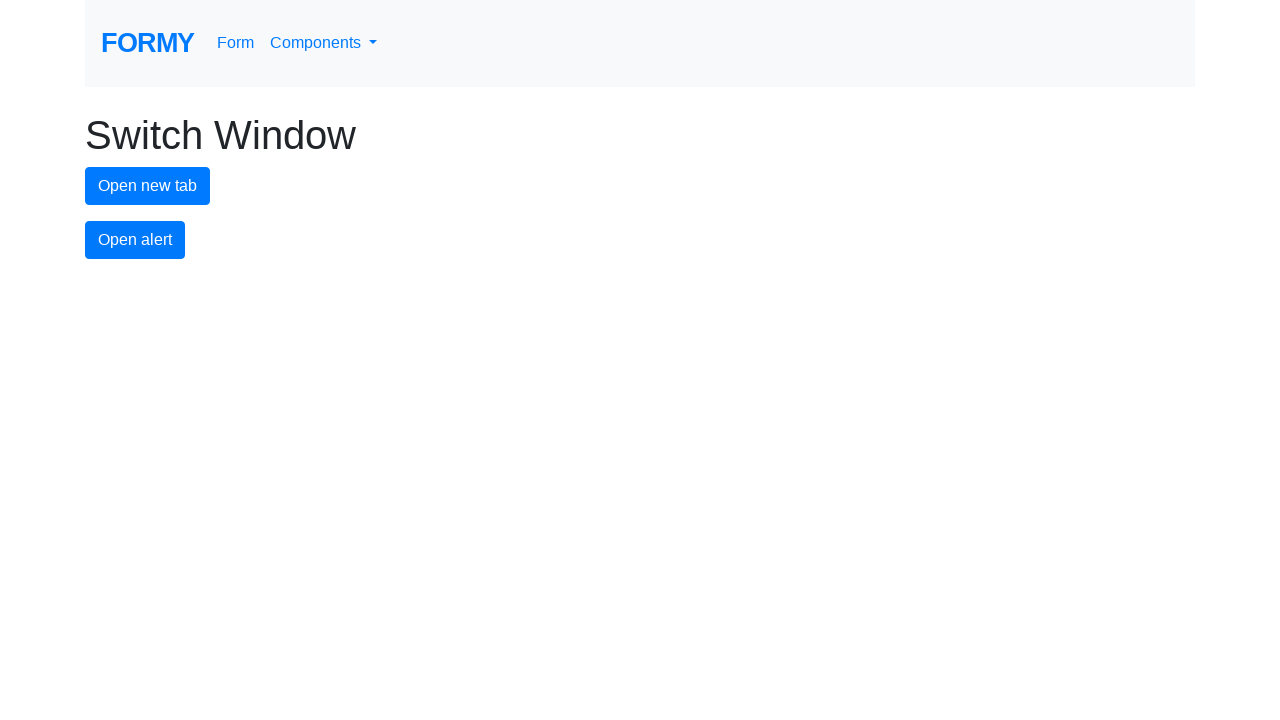

Set up dialog handler to accept the alert
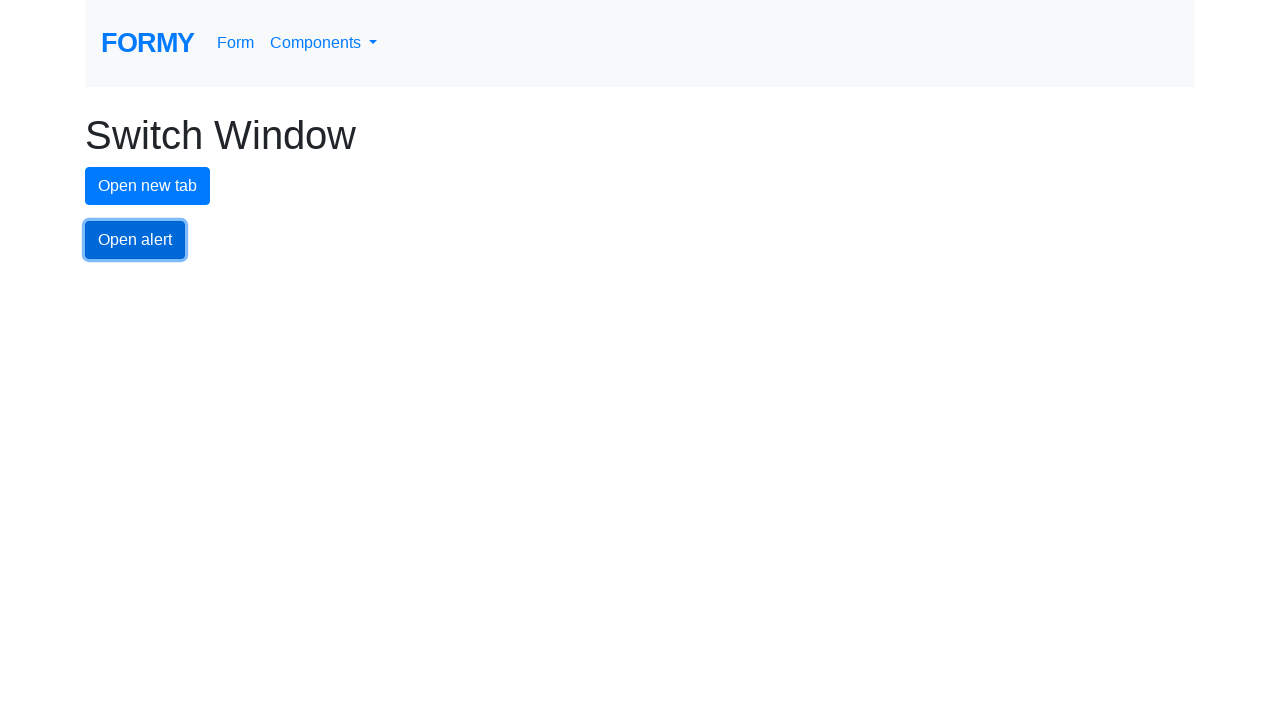

Waited for alert to be processed
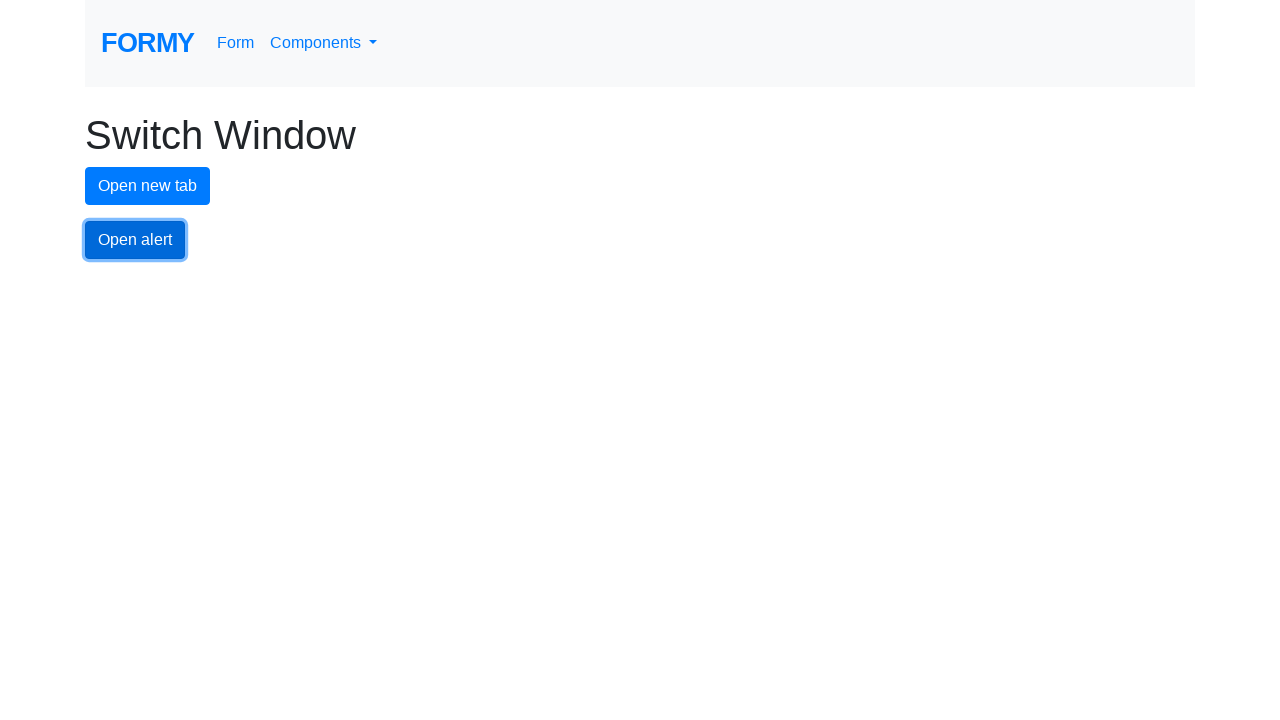

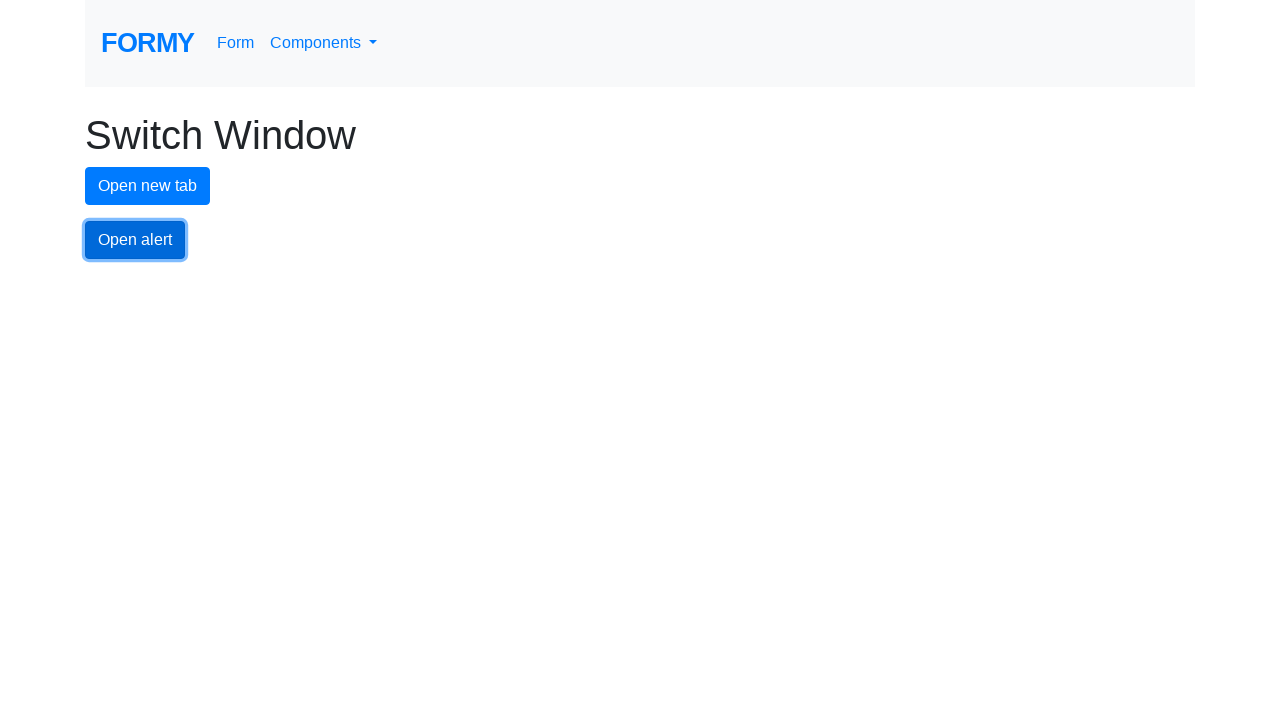